Tests input box functionality by filling name, email, and phone fields, verifying focus states and values, then checking multiple day checkboxes

Starting URL: https://testautomationpractice.blogspot.com/

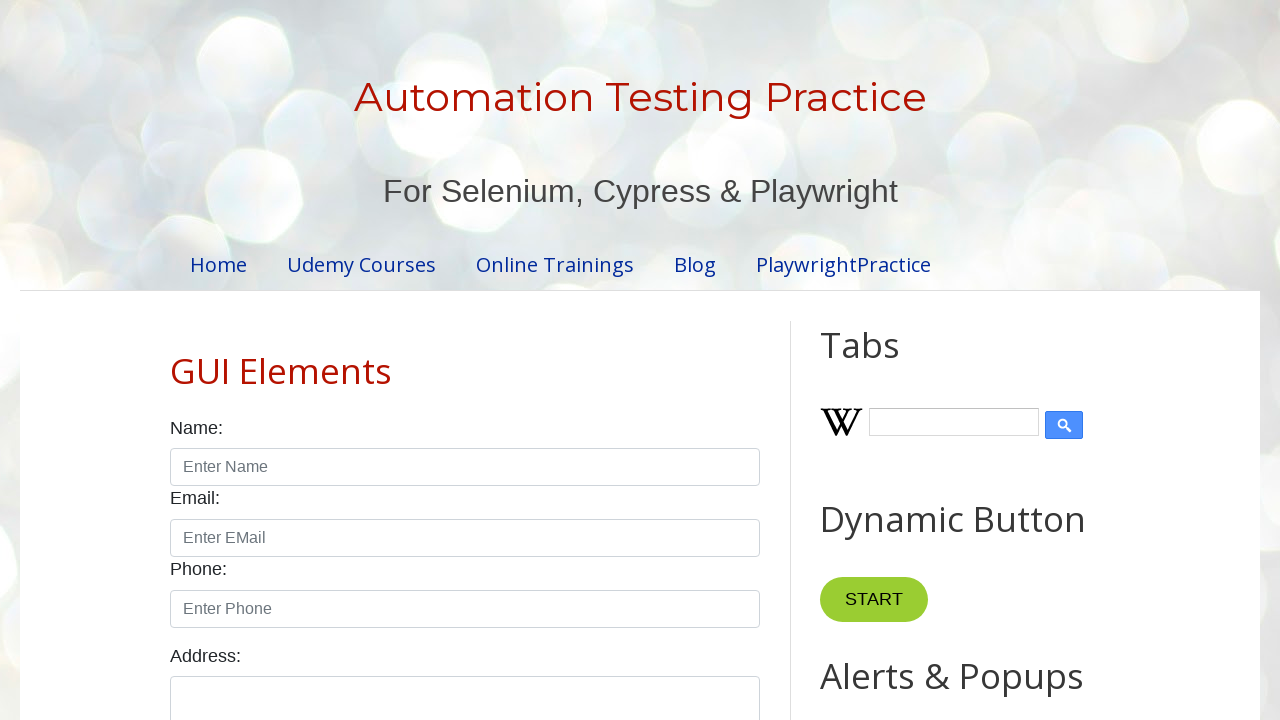

Focused on name input field on xpath=//input[@id='name']
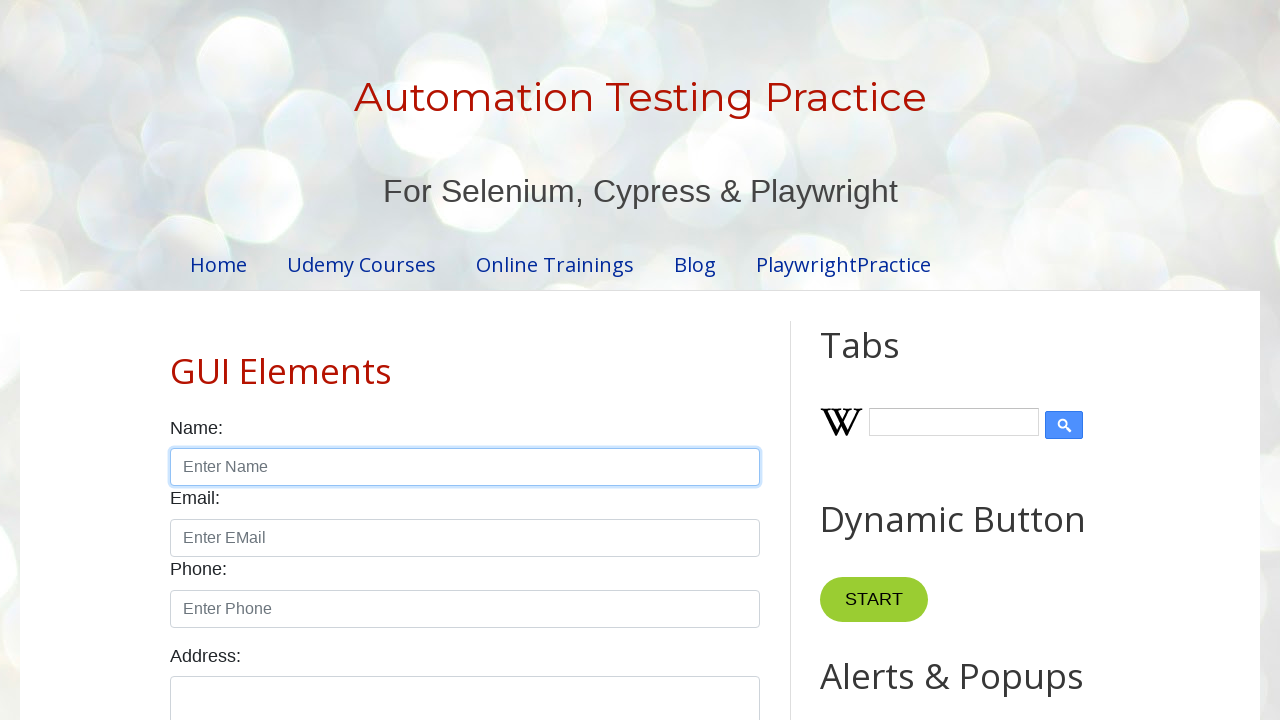

Filled name field with 'Faruk' on //input[@id='name']
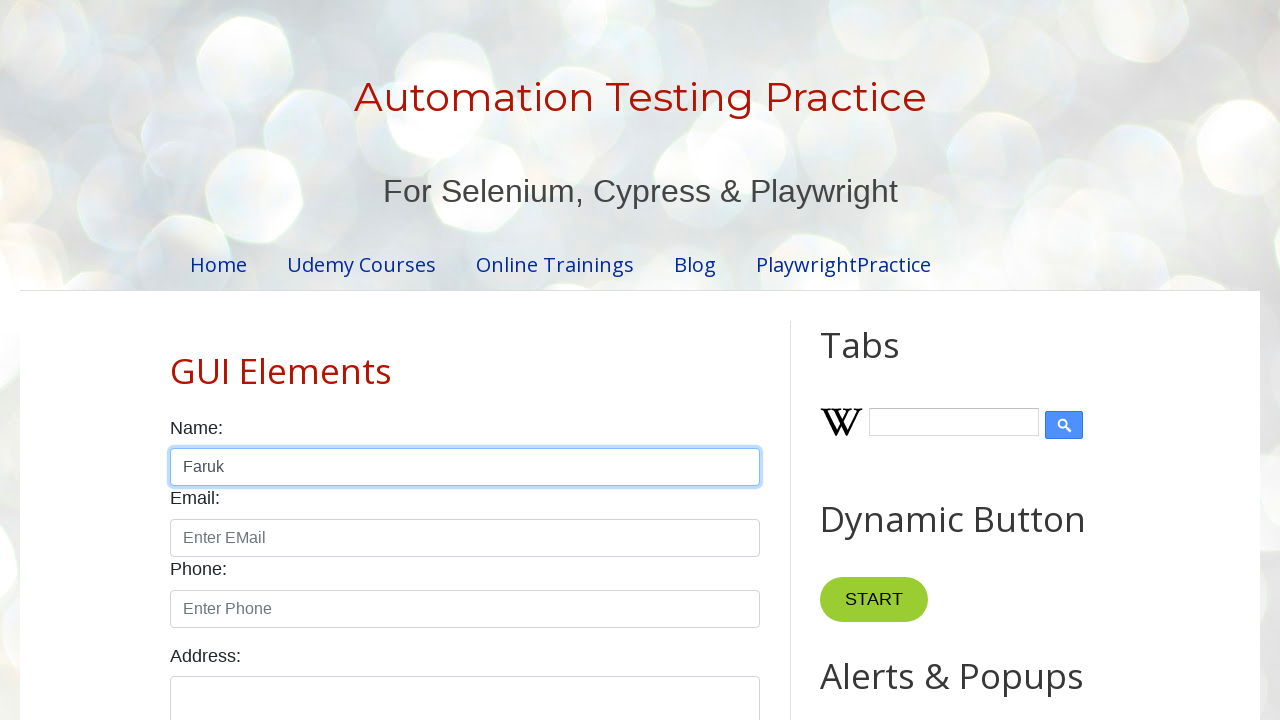

Focused on email input field on xpath=//input[@id='email']
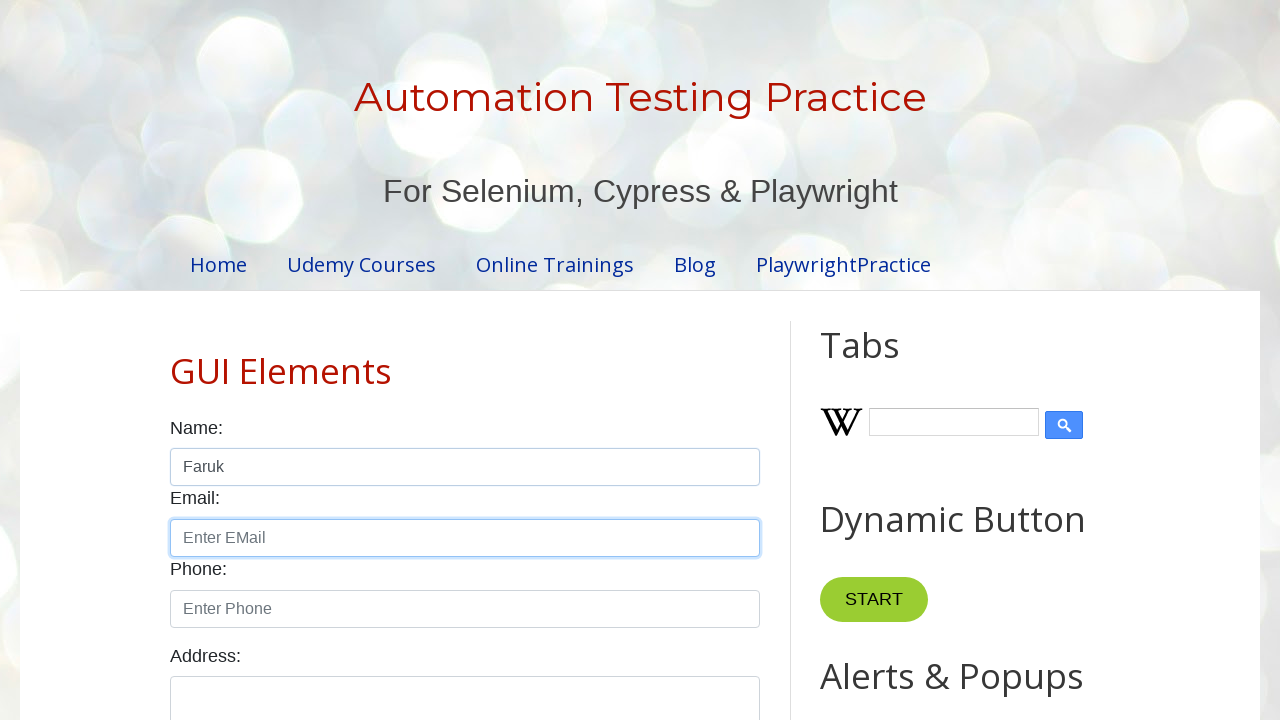

Filled email field with 'farukyucel@gmail.com' on //input[@id='email']
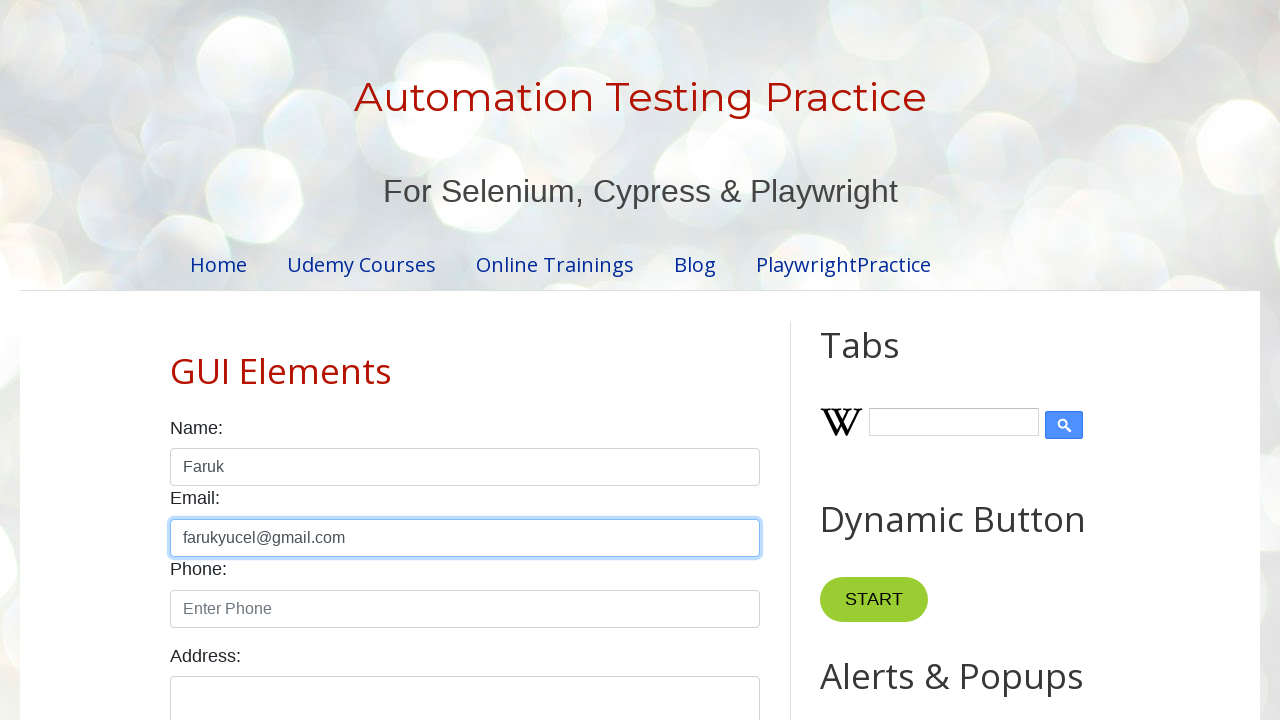

Focused on phone input field on xpath=//input[@id='phone']
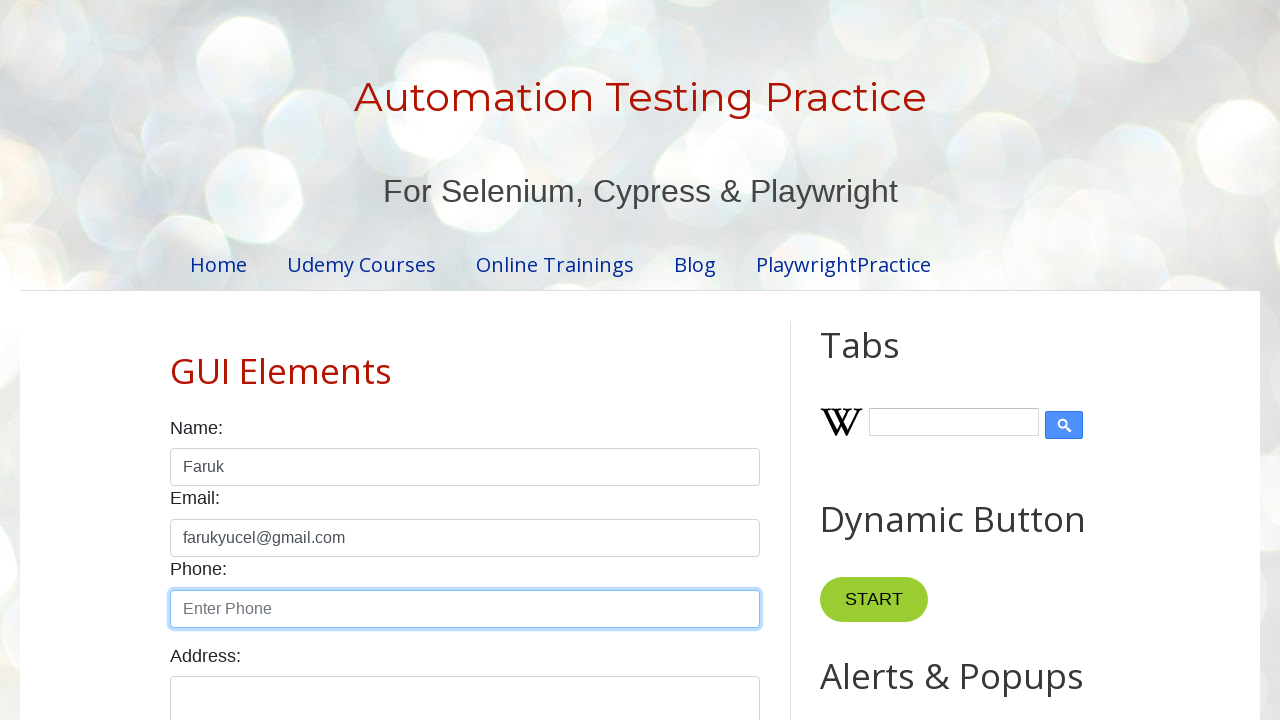

Filled phone field with '123456' on //input[@id='phone']
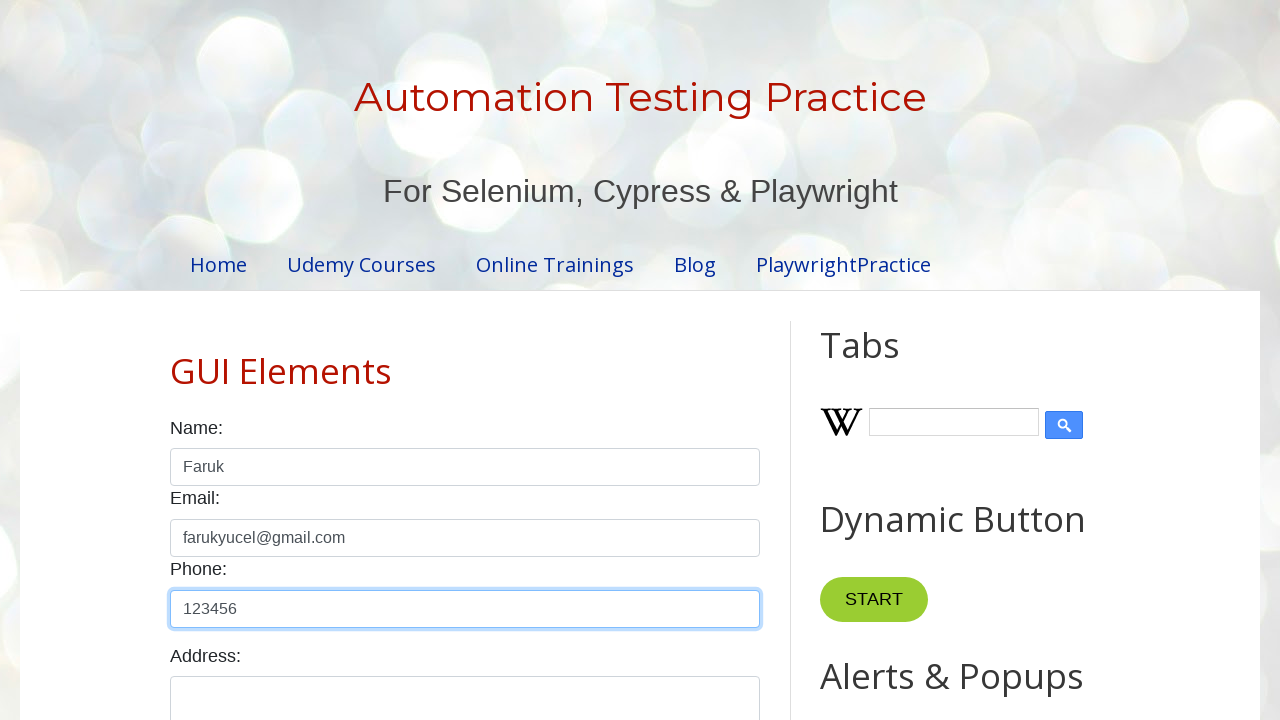

Focused on Sunday checkbox on internal:text="Sunday"i
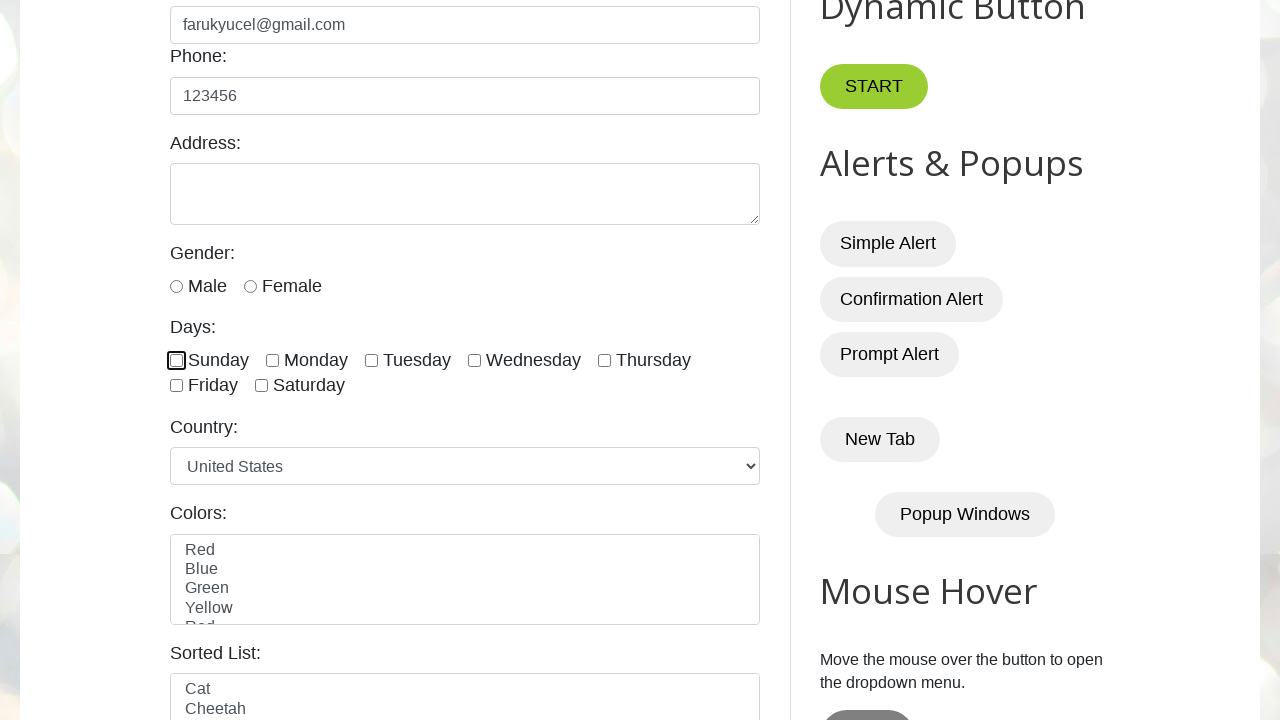

Waited 3 seconds for page stability
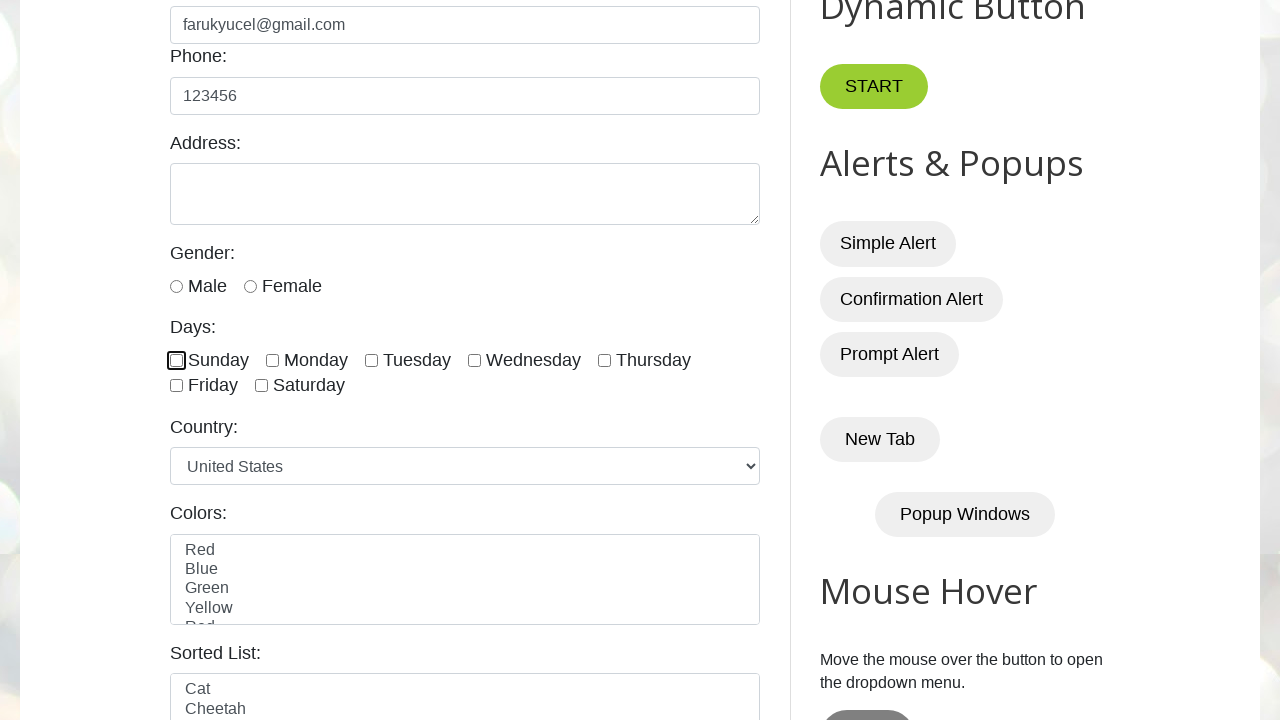

Checked Sunday checkbox at (218, 360) on internal:text="Sunday"i
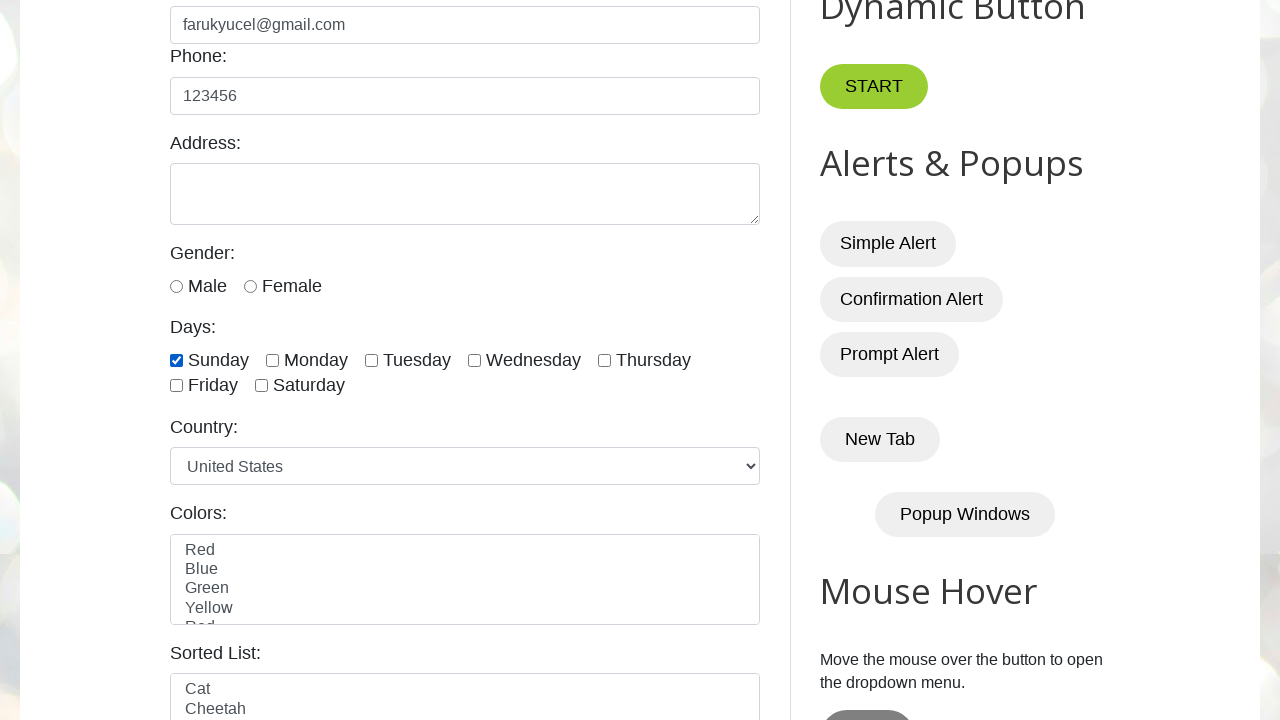

Checked Monday checkbox at (316, 360) on internal:text="Monday"i
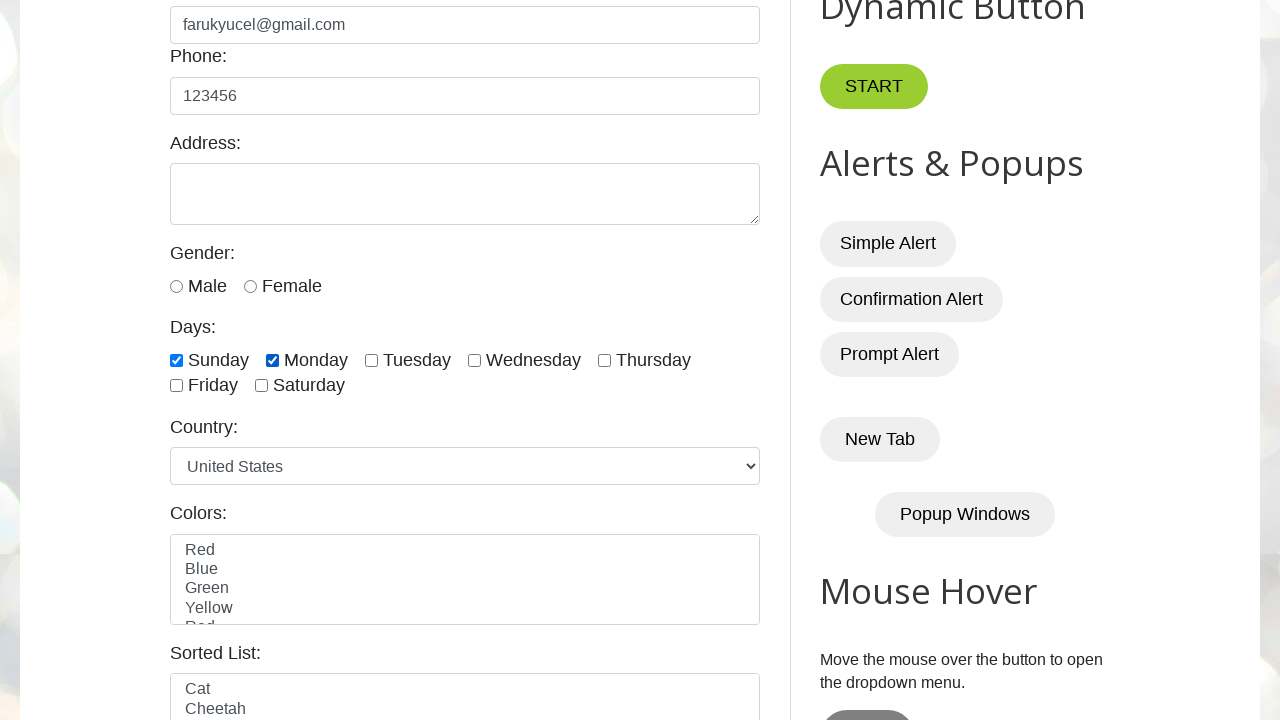

Checked Tuesday checkbox at (417, 360) on internal:text="Tuesday"i
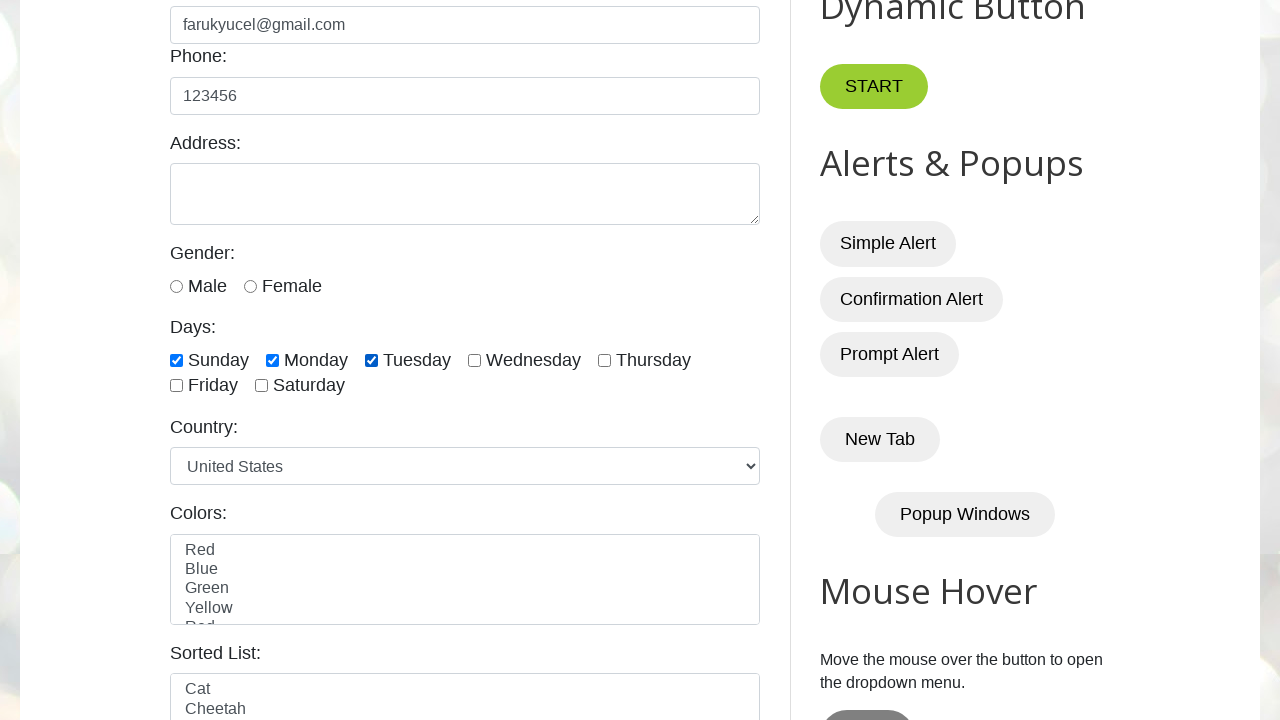

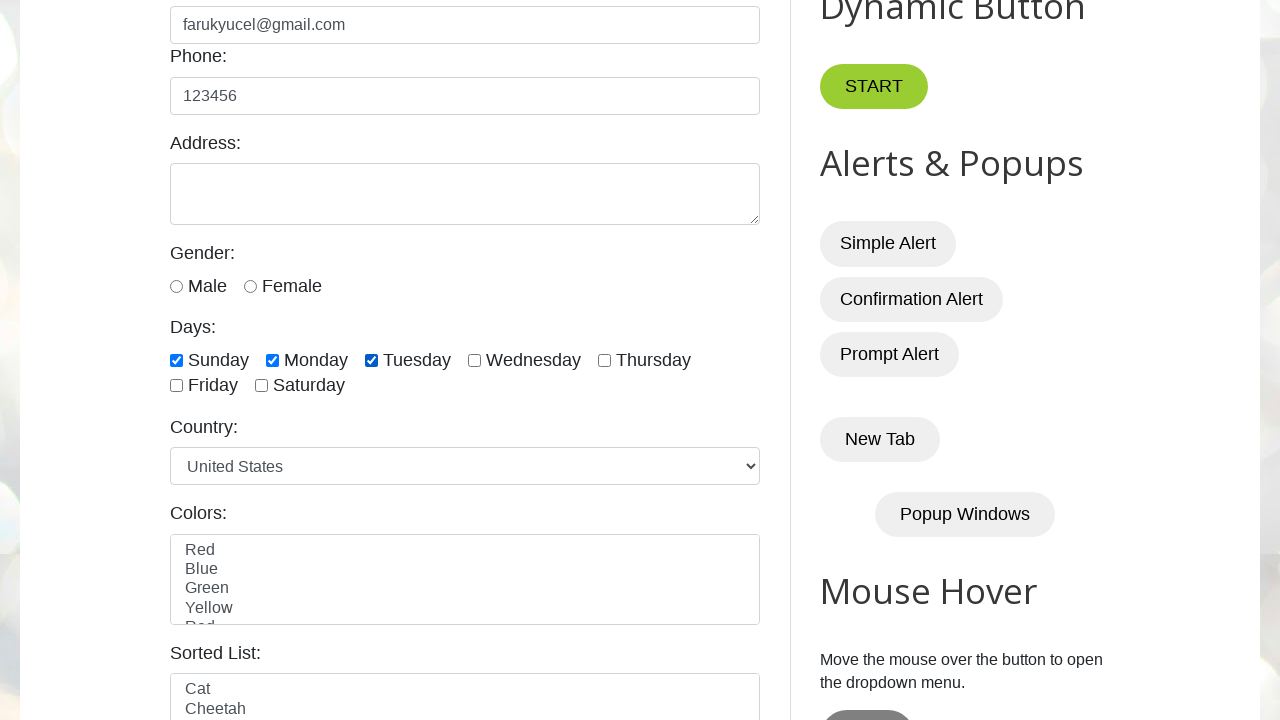